Tests that HTTP response headers contain required security headers (Strict-Transport-Security, Content-Security-Policy, X-XSS-Protection, X-Frame-Options) by intercepting network responses using CDP

Starting URL: https://automationexercise.com/

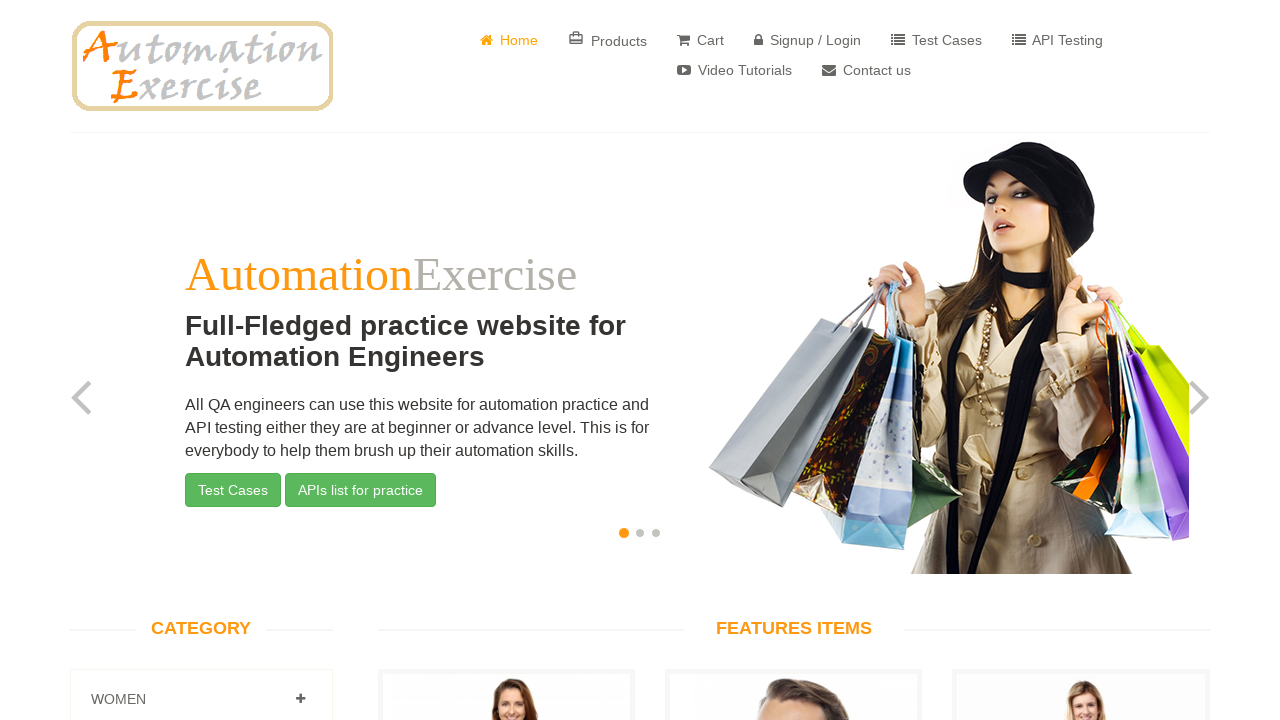

Waited for page to reach networkidle state
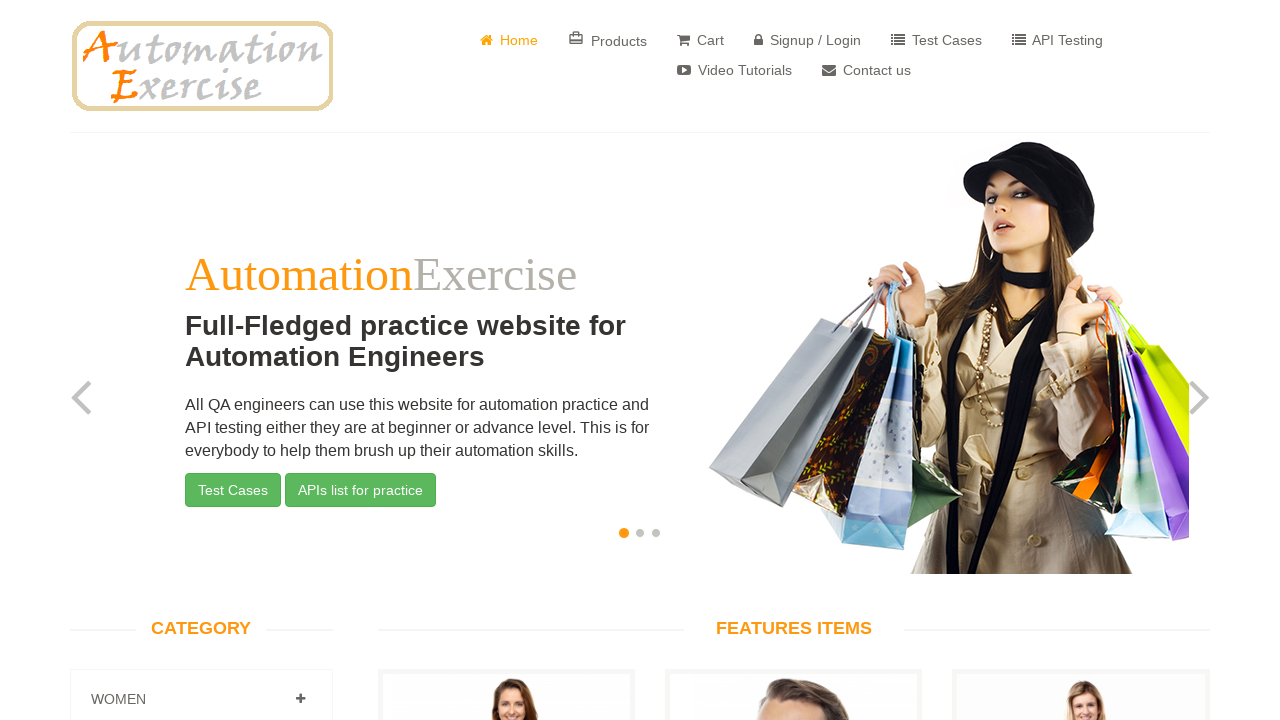

Verified body element is present on page
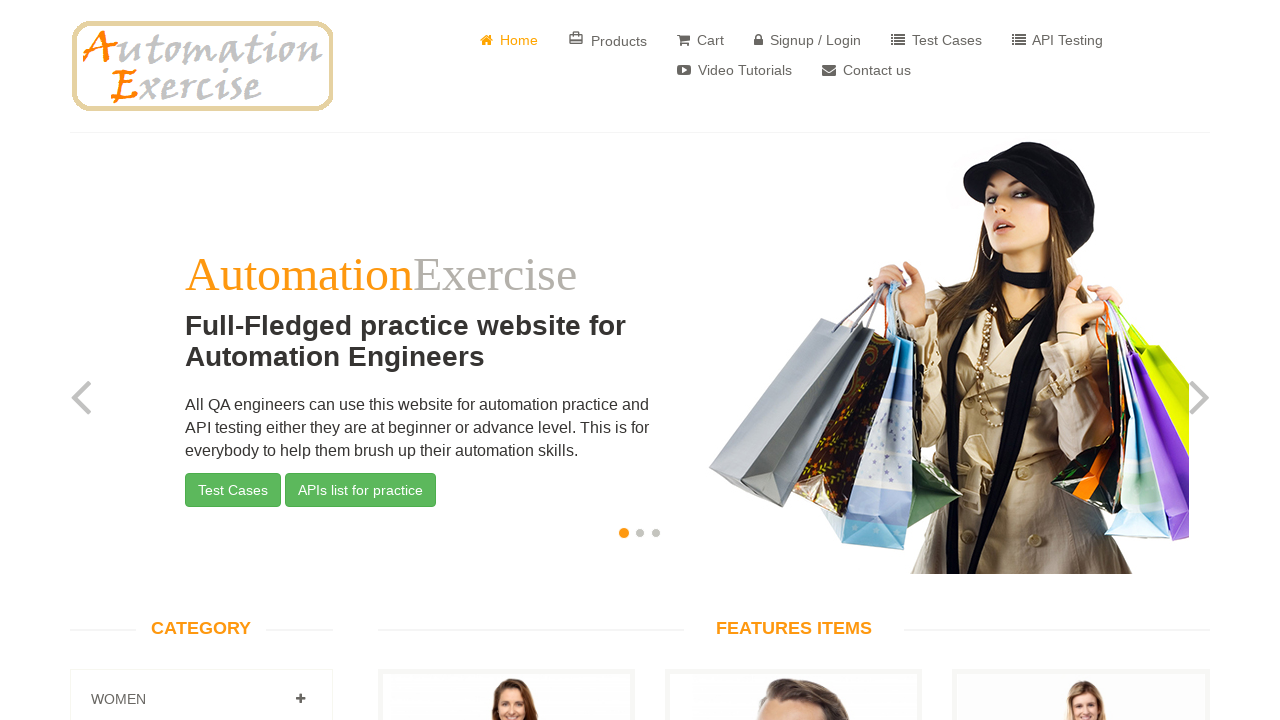

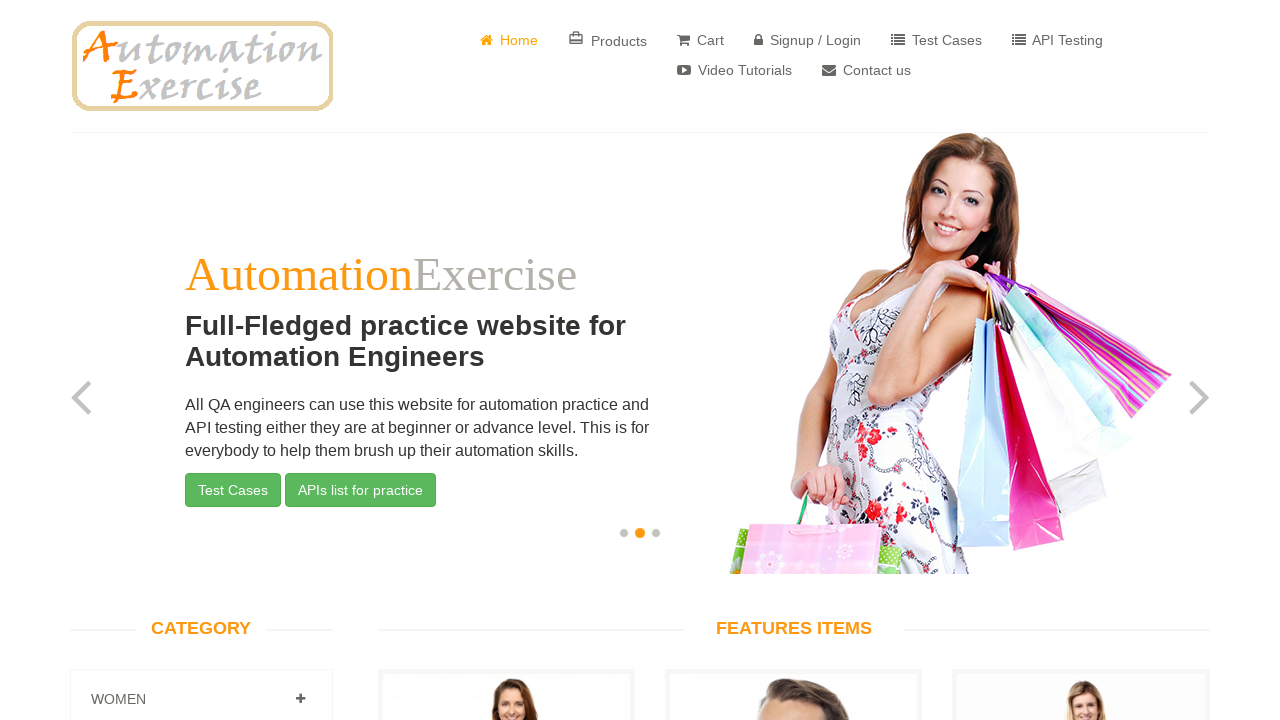